Tests that clicking the GitHub repo star link opens the correct Angular GitHub repository page in a new tab

Starting URL: https://angular-qa-recruitment-app.netlify.app/

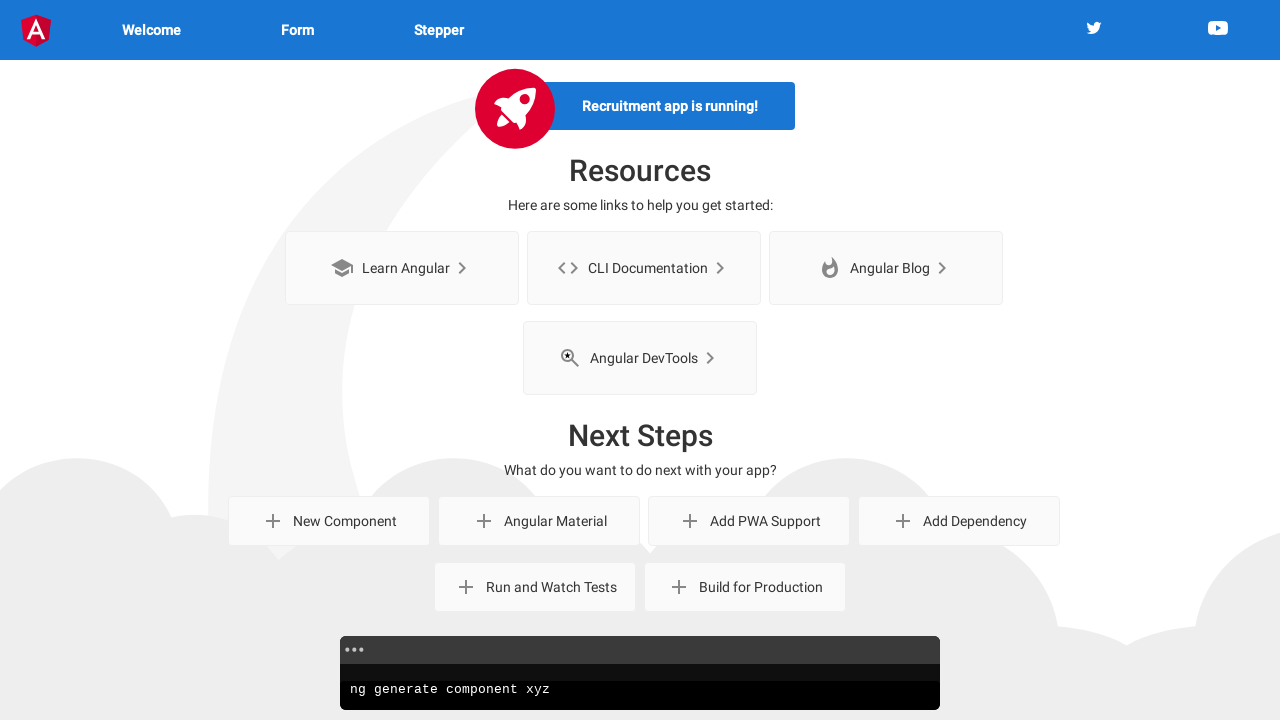

Clicked GitHub repo star link at (674, 706) on internal:role=link[name="Give our repo a star. Star"i]
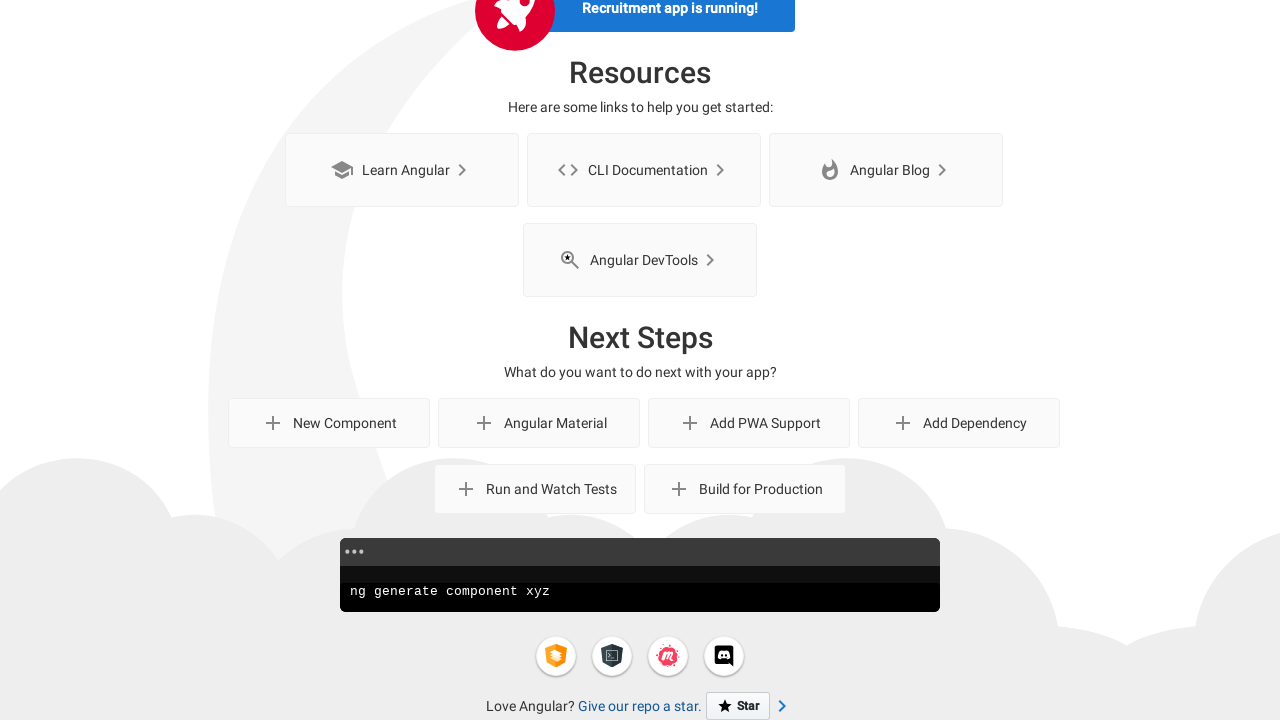

GitHub repository page opened in new tab
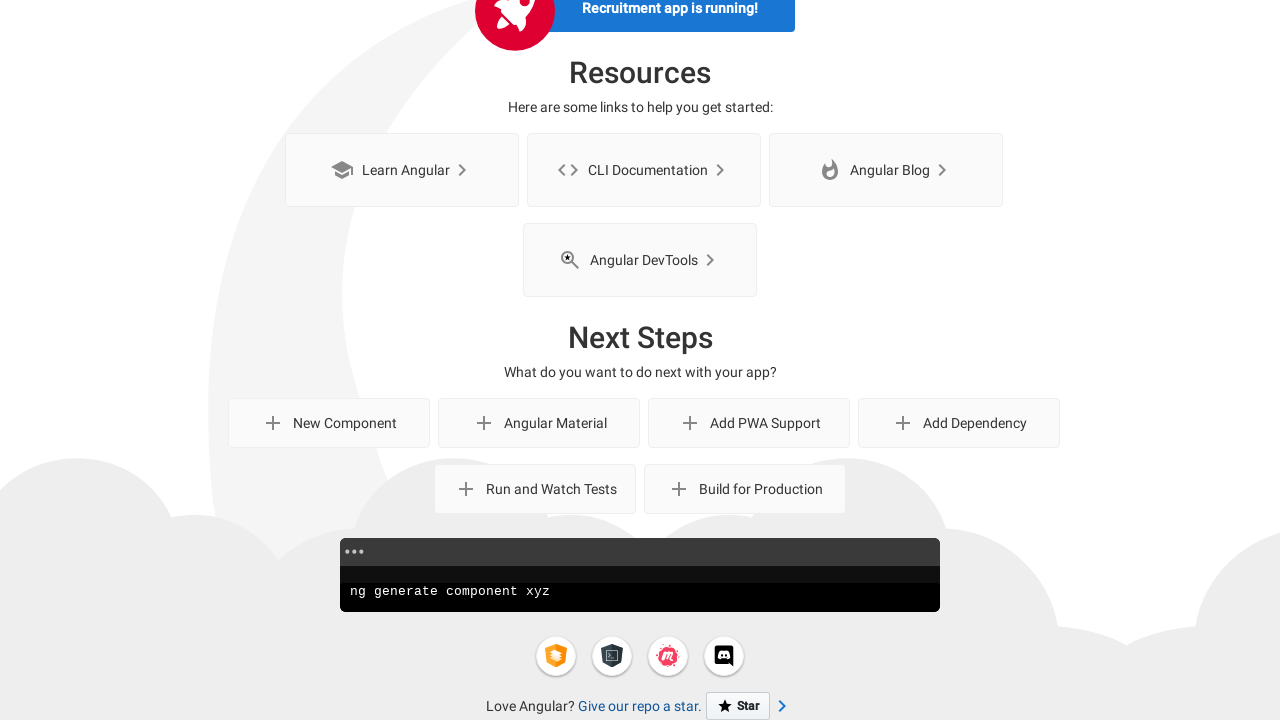

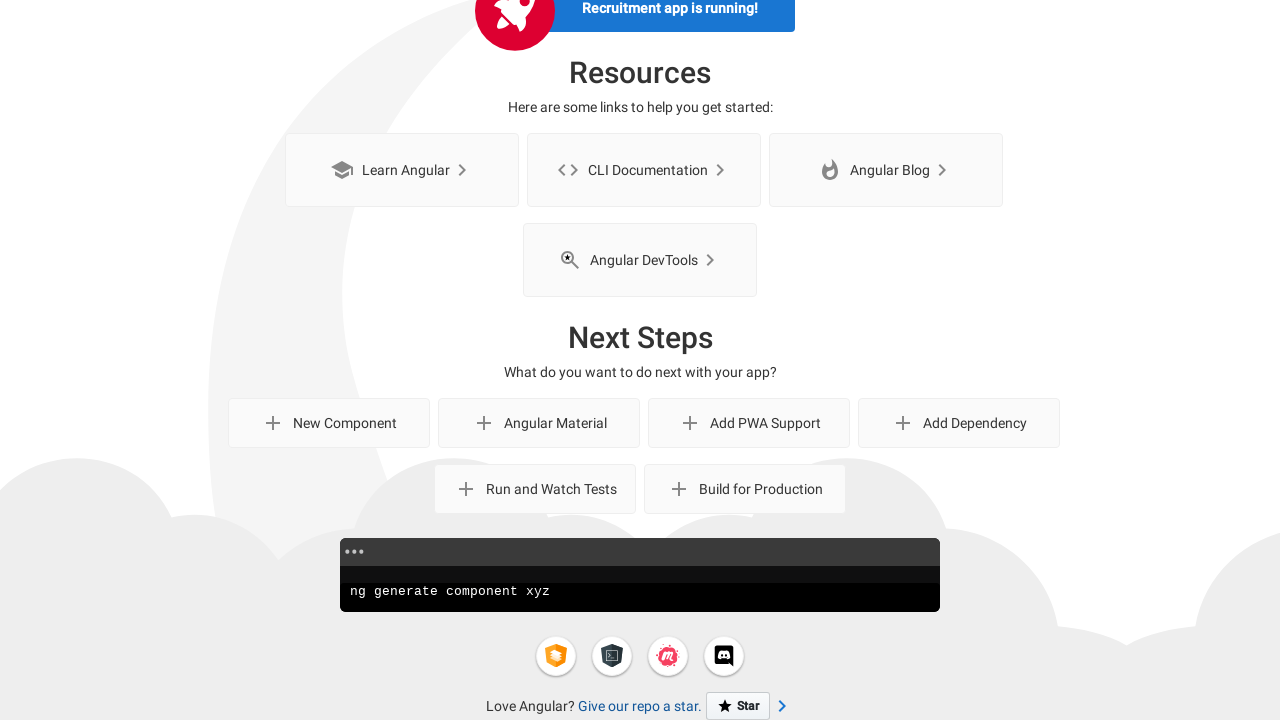